Tests that entered text is trimmed when editing a todo item

Starting URL: https://demo.playwright.dev/todomvc

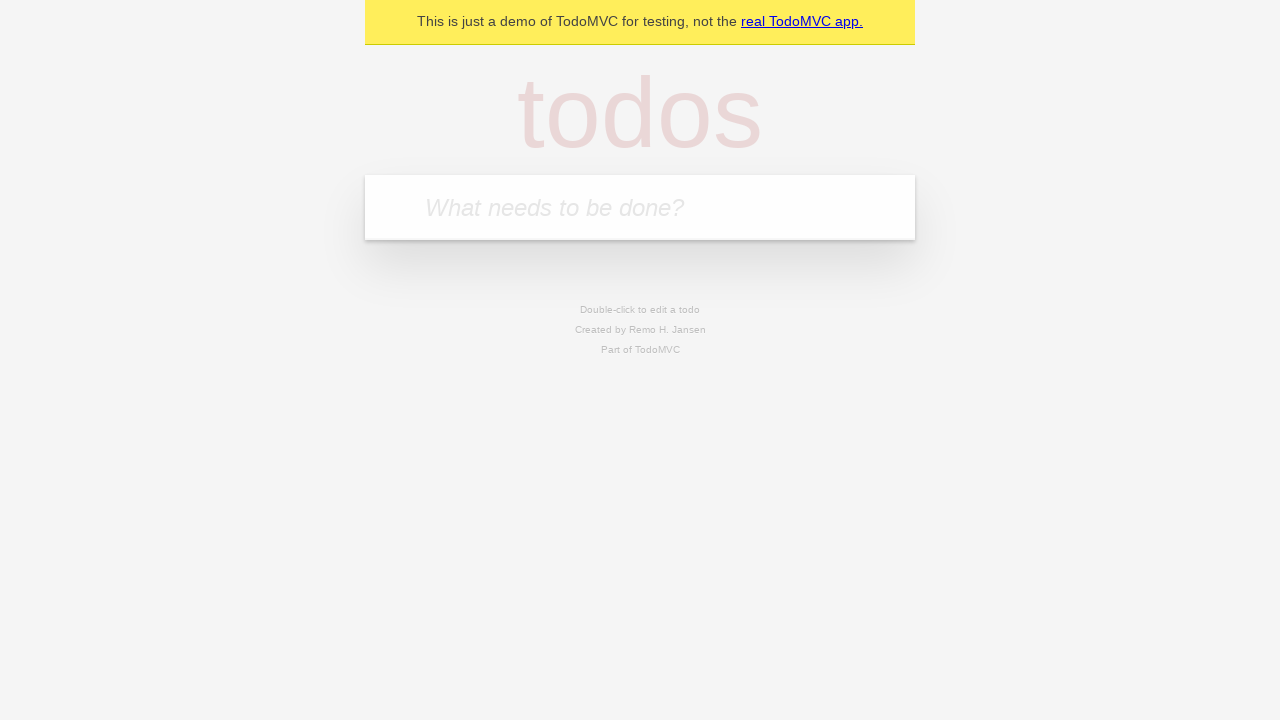

Located the 'What needs to be done?' input field
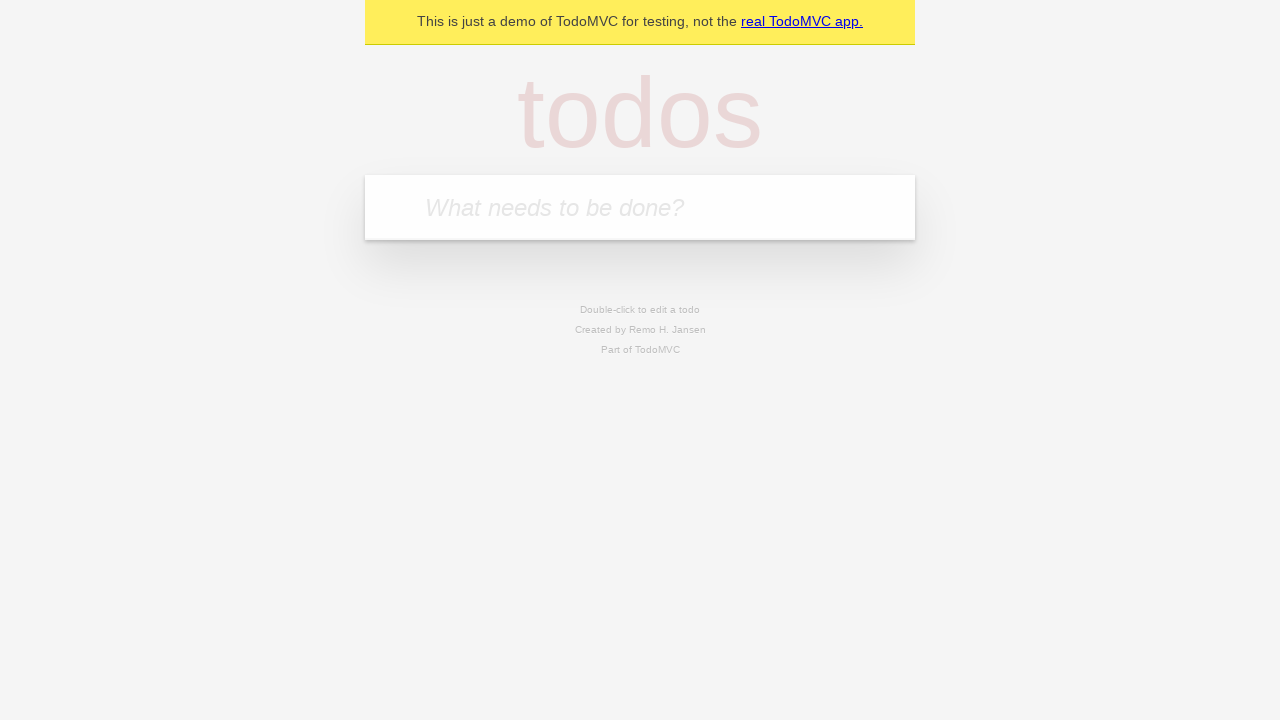

Filled first todo with 'buy some cheese' on internal:attr=[placeholder="What needs to be done?"i]
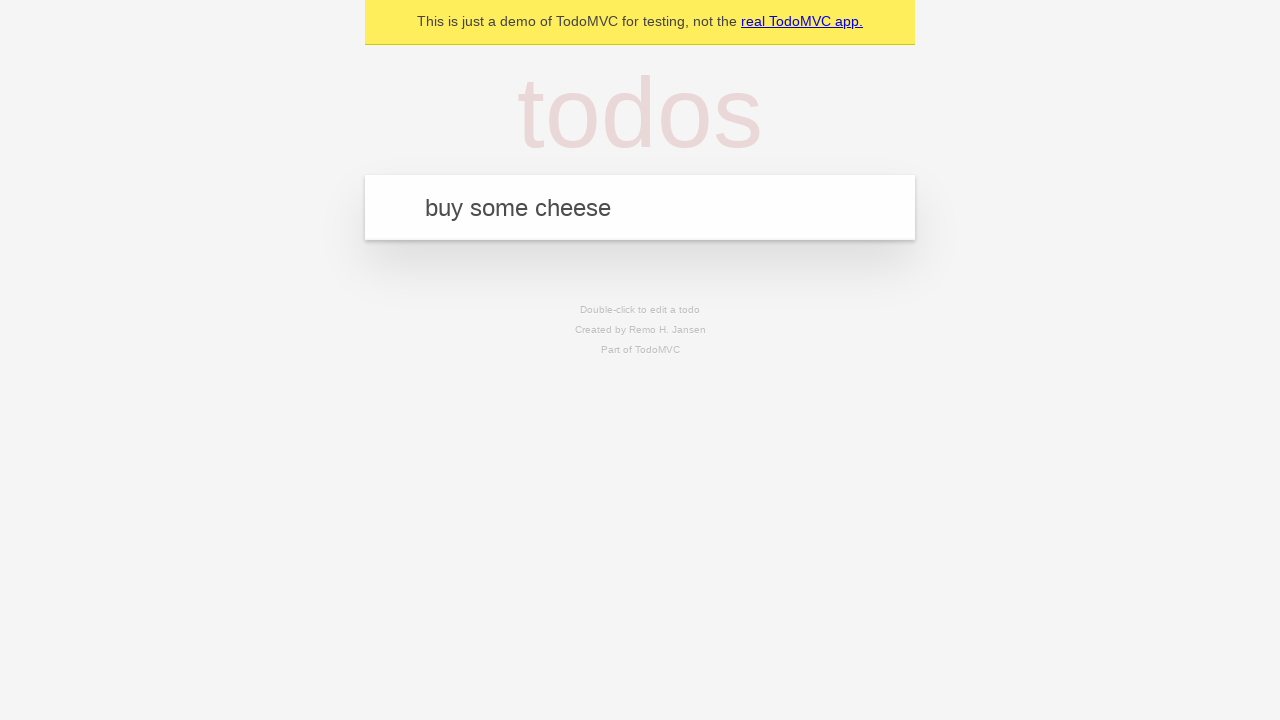

Pressed Enter to create first todo on internal:attr=[placeholder="What needs to be done?"i]
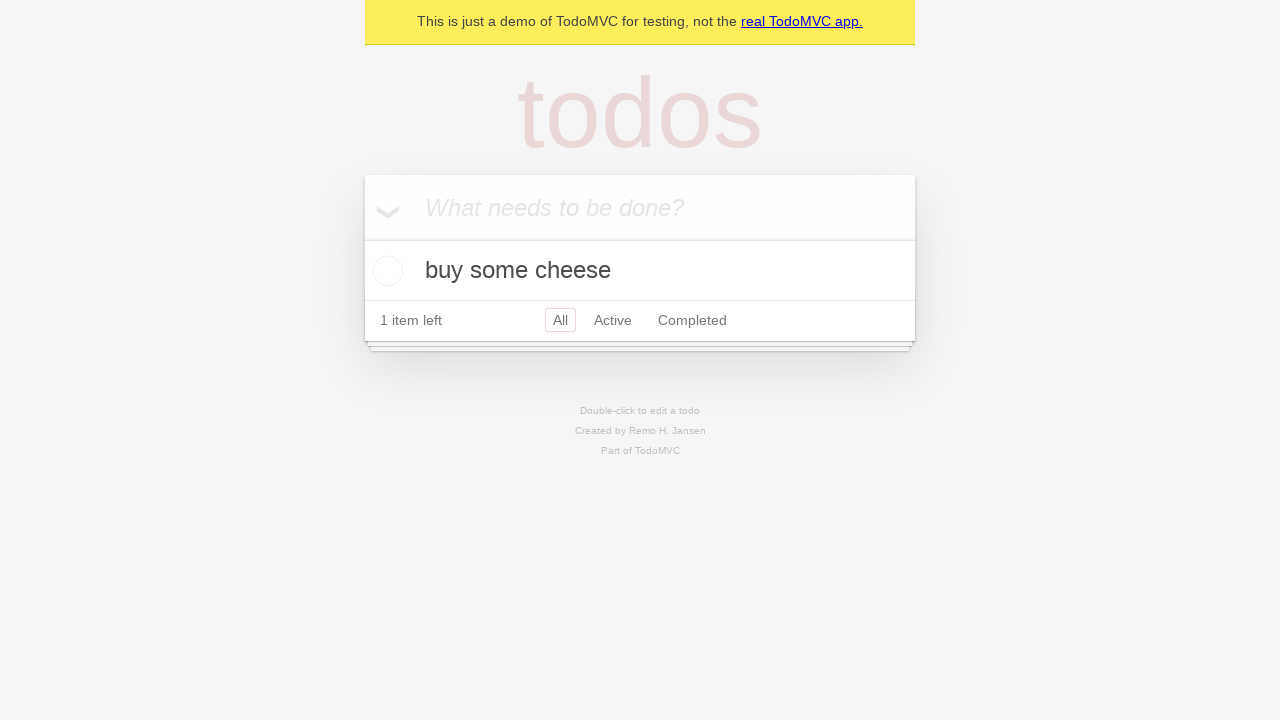

Filled second todo with 'feed the cat' on internal:attr=[placeholder="What needs to be done?"i]
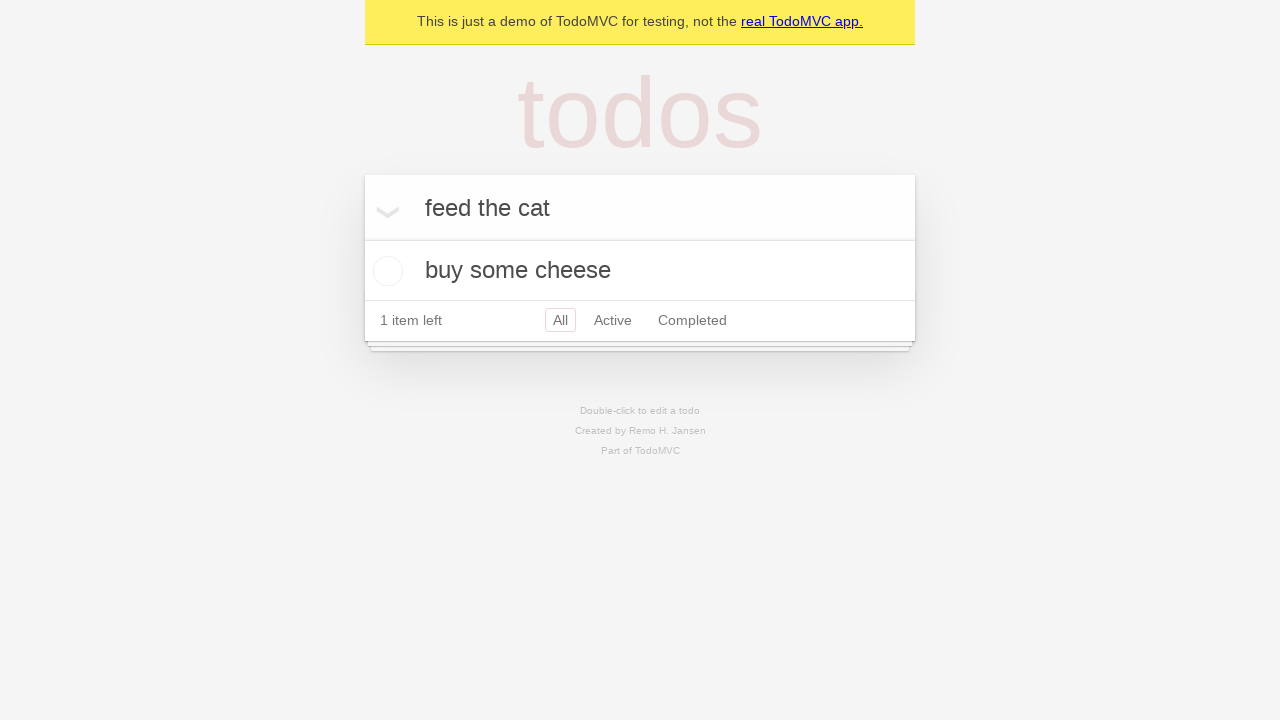

Pressed Enter to create second todo on internal:attr=[placeholder="What needs to be done?"i]
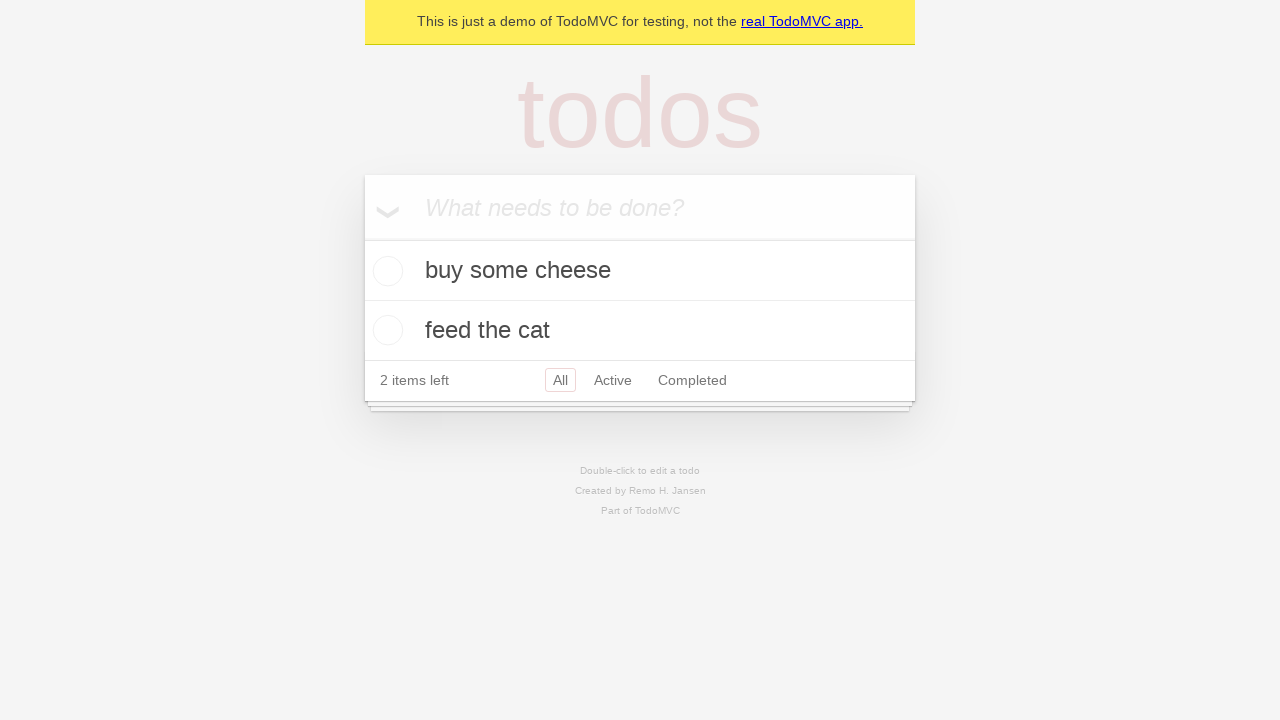

Filled third todo with 'book a doctors appointment' on internal:attr=[placeholder="What needs to be done?"i]
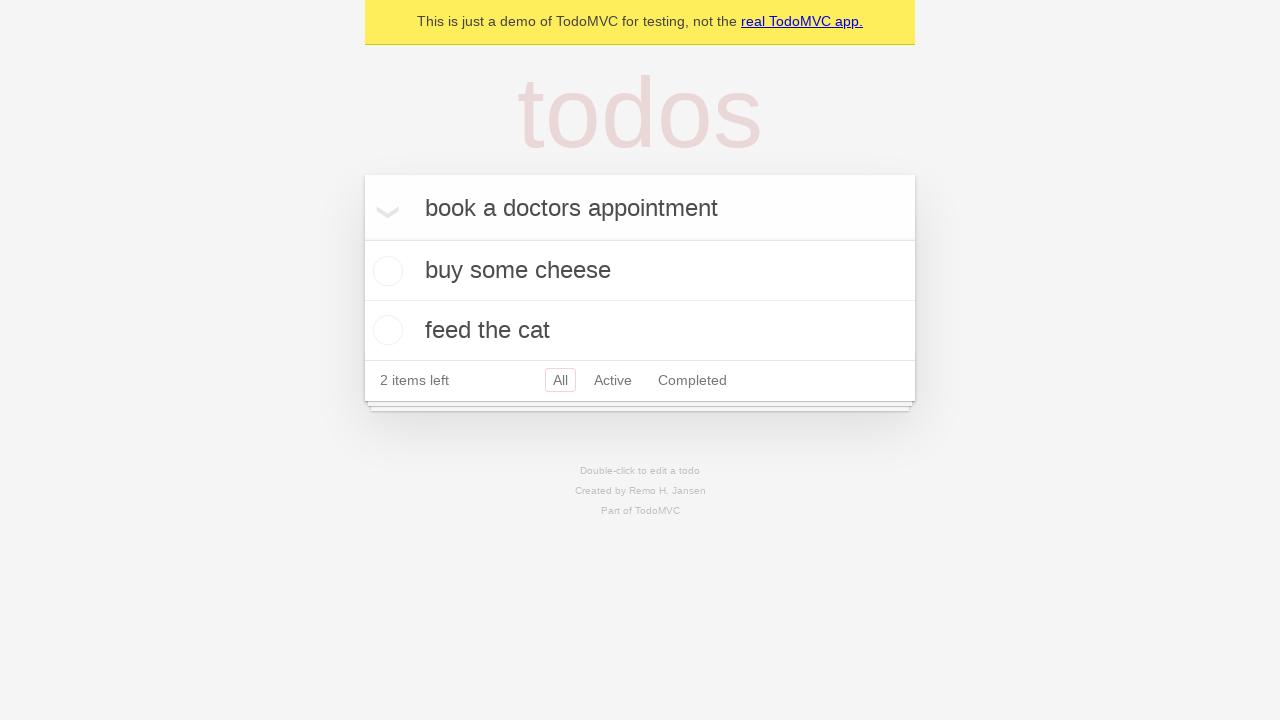

Pressed Enter to create third todo on internal:attr=[placeholder="What needs to be done?"i]
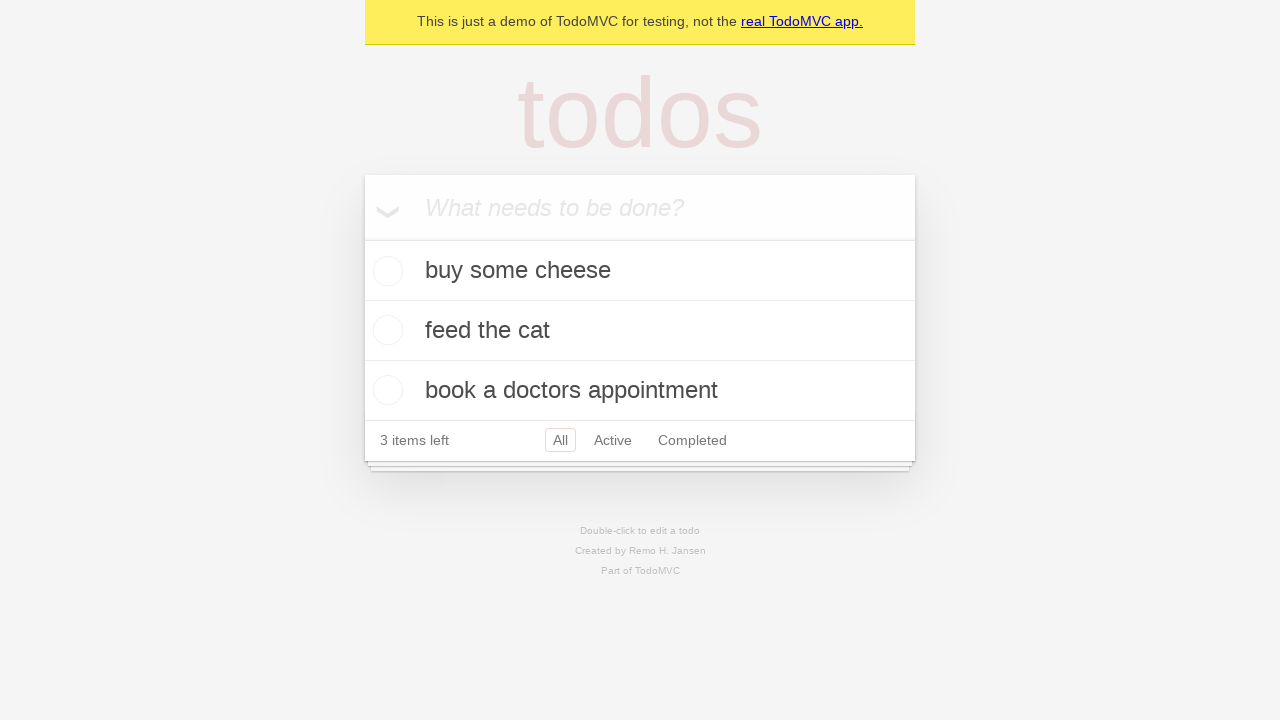

Waited for 3 todos to be created in localStorage
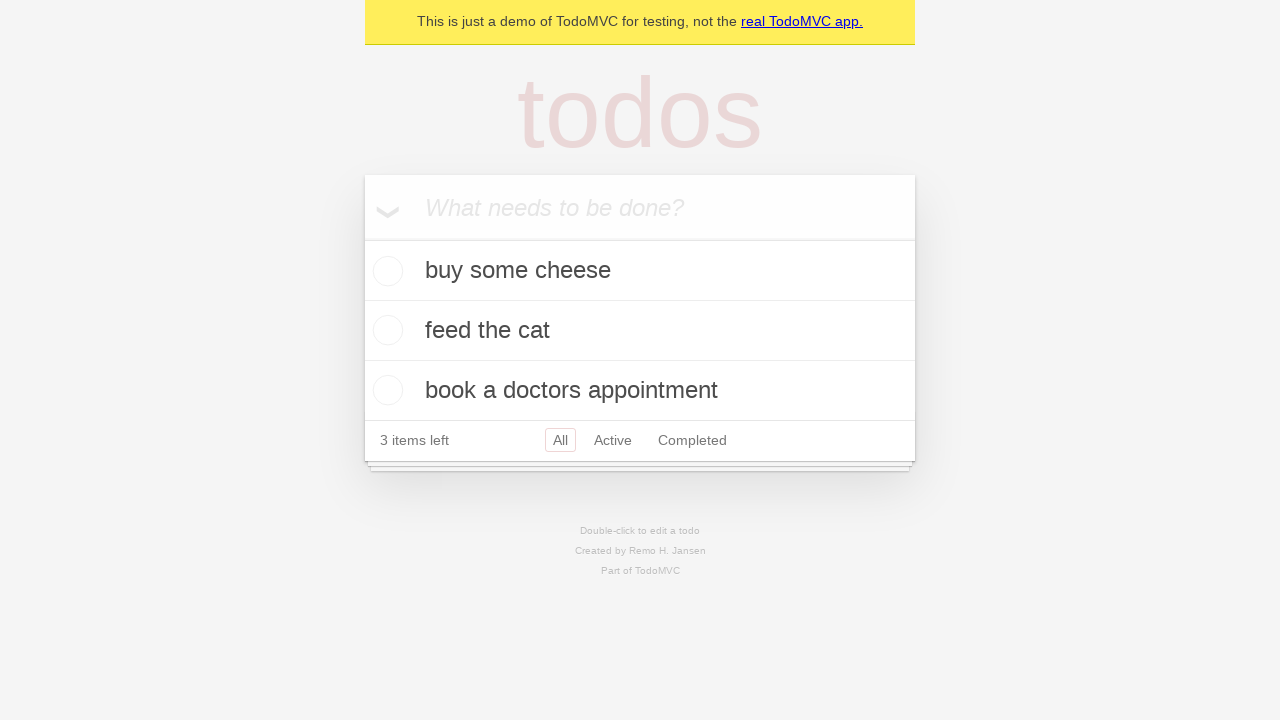

Located all todo items
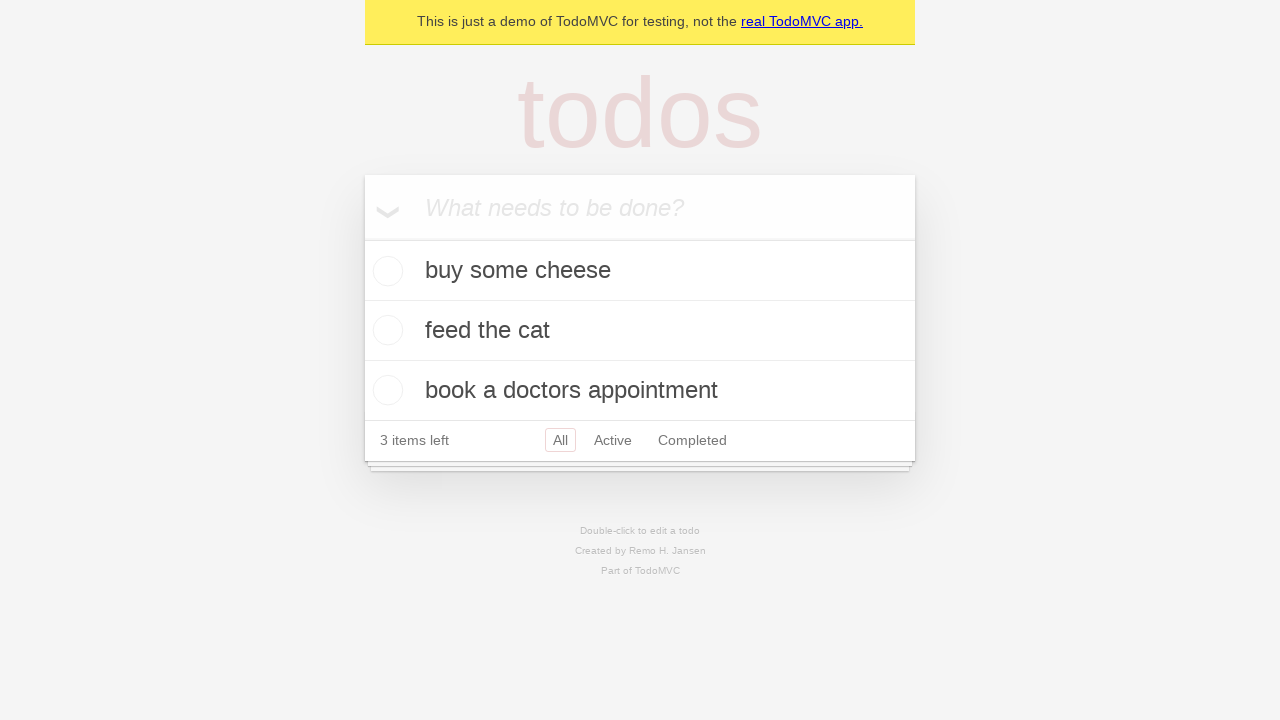

Double-clicked second todo to enter edit mode at (640, 331) on internal:testid=[data-testid="todo-item"s] >> nth=1
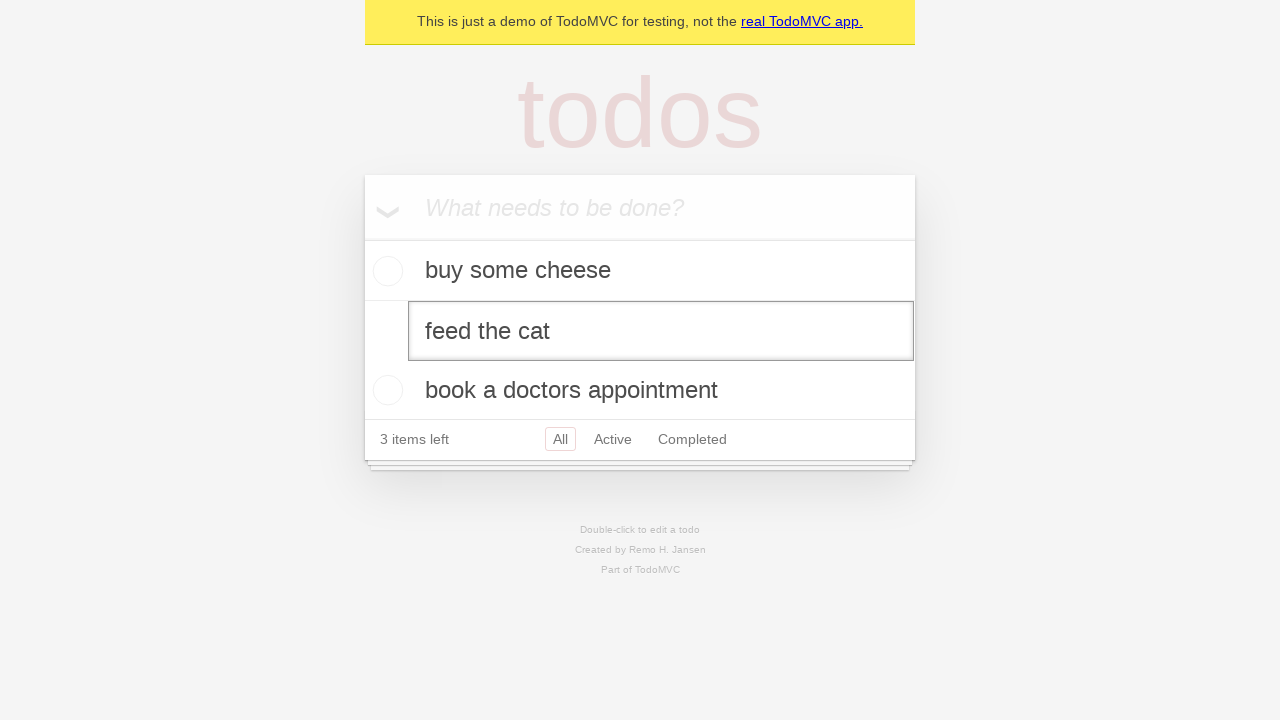

Located the edit textbox for the second todo
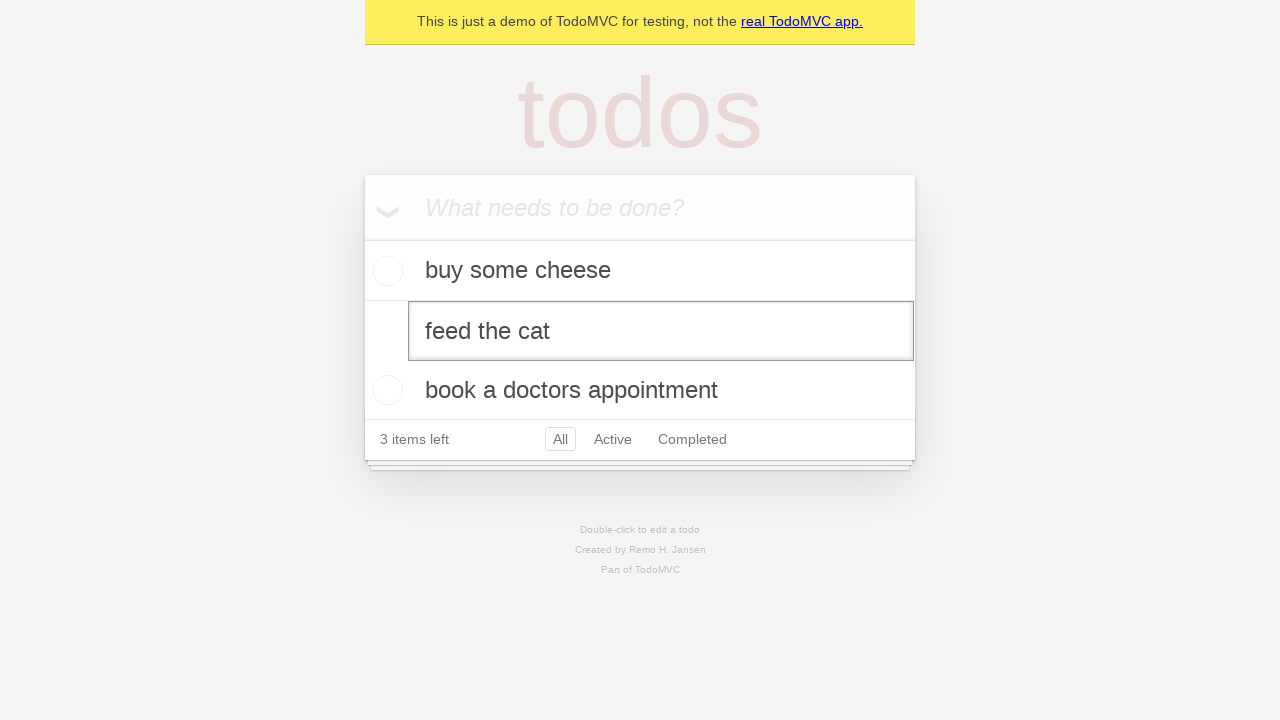

Filled edit field with 'buy some sausages' surrounded by whitespace on internal:testid=[data-testid="todo-item"s] >> nth=1 >> internal:role=textbox[nam
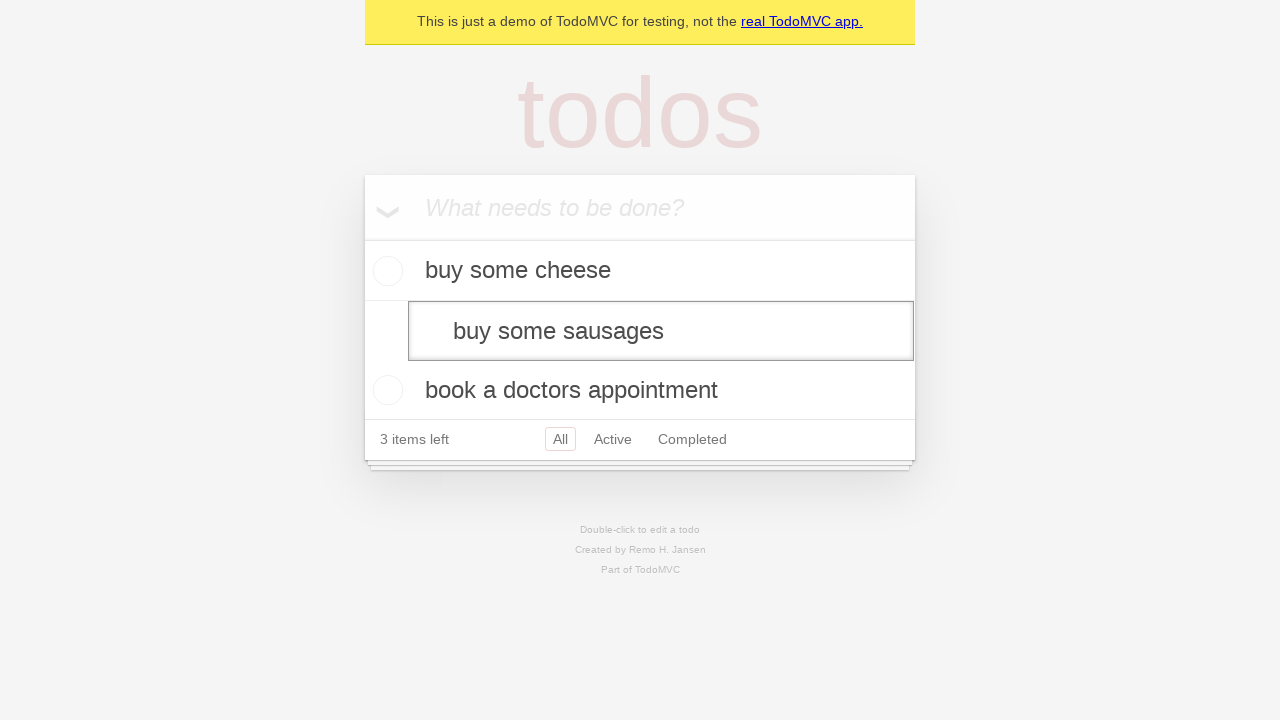

Pressed Enter to save edited todo on internal:testid=[data-testid="todo-item"s] >> nth=1 >> internal:role=textbox[nam
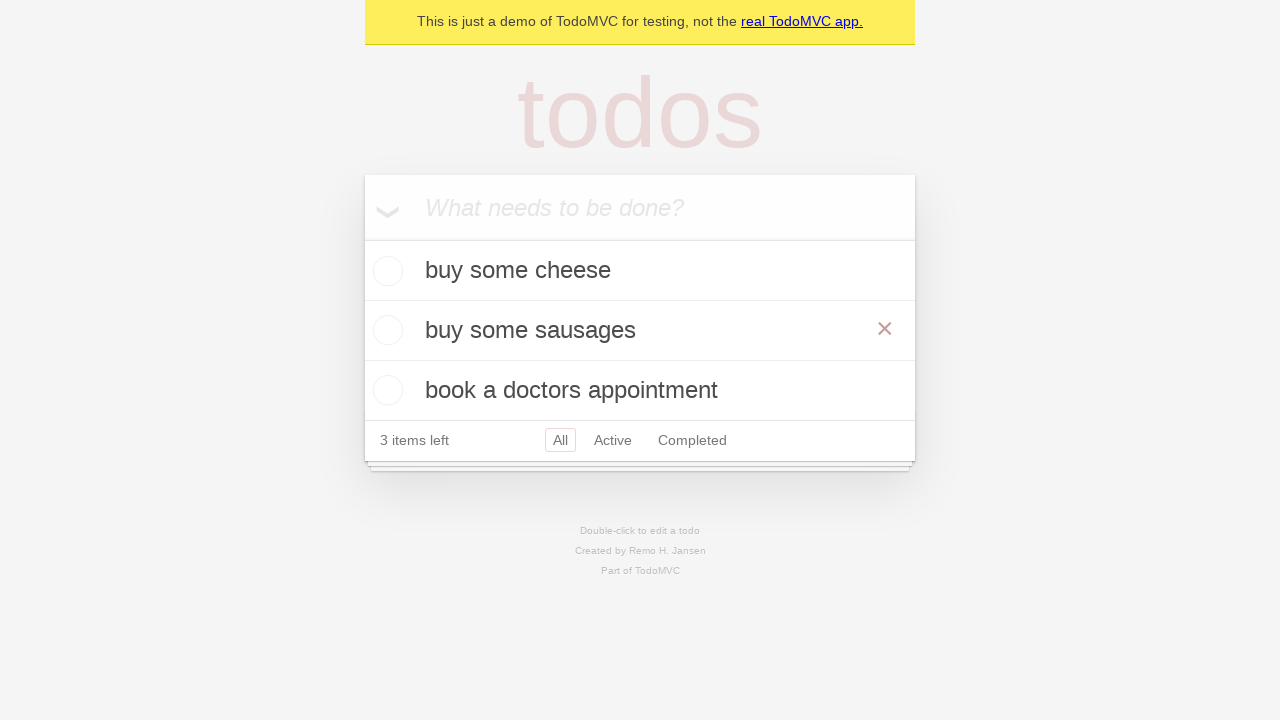

Waited for edited todo to be saved with trimmed text 'buy some sausages' in localStorage
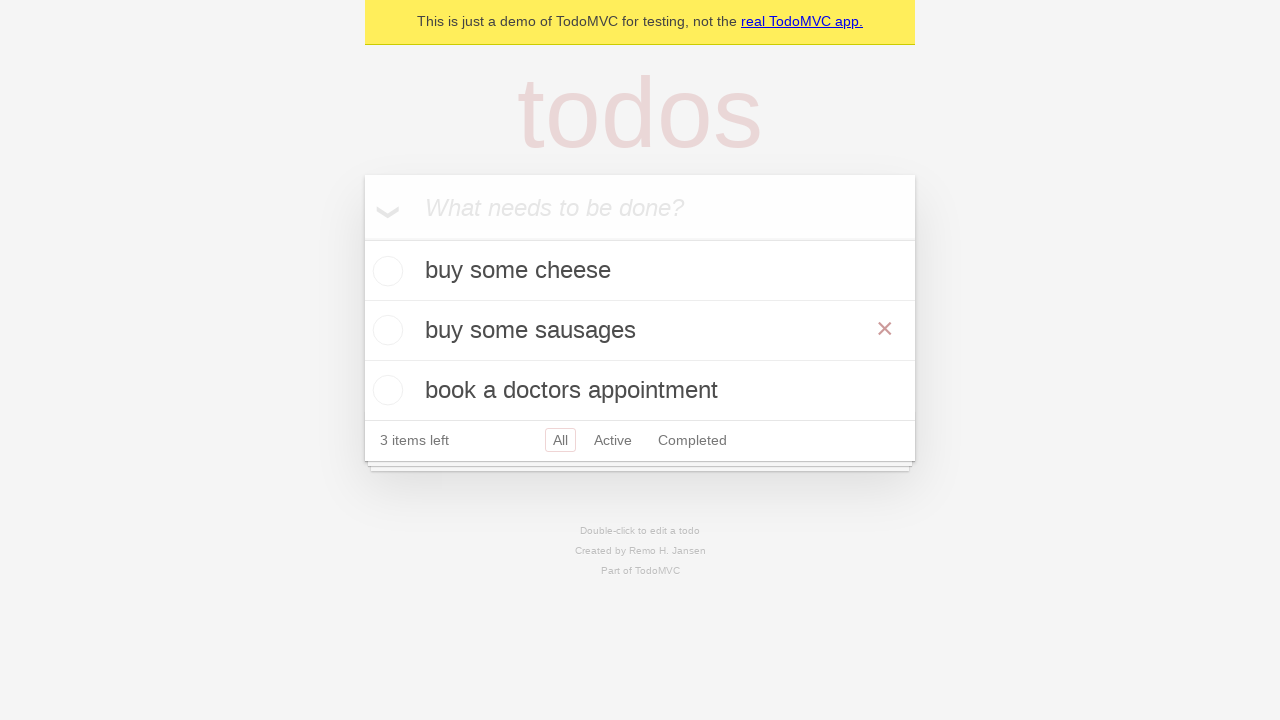

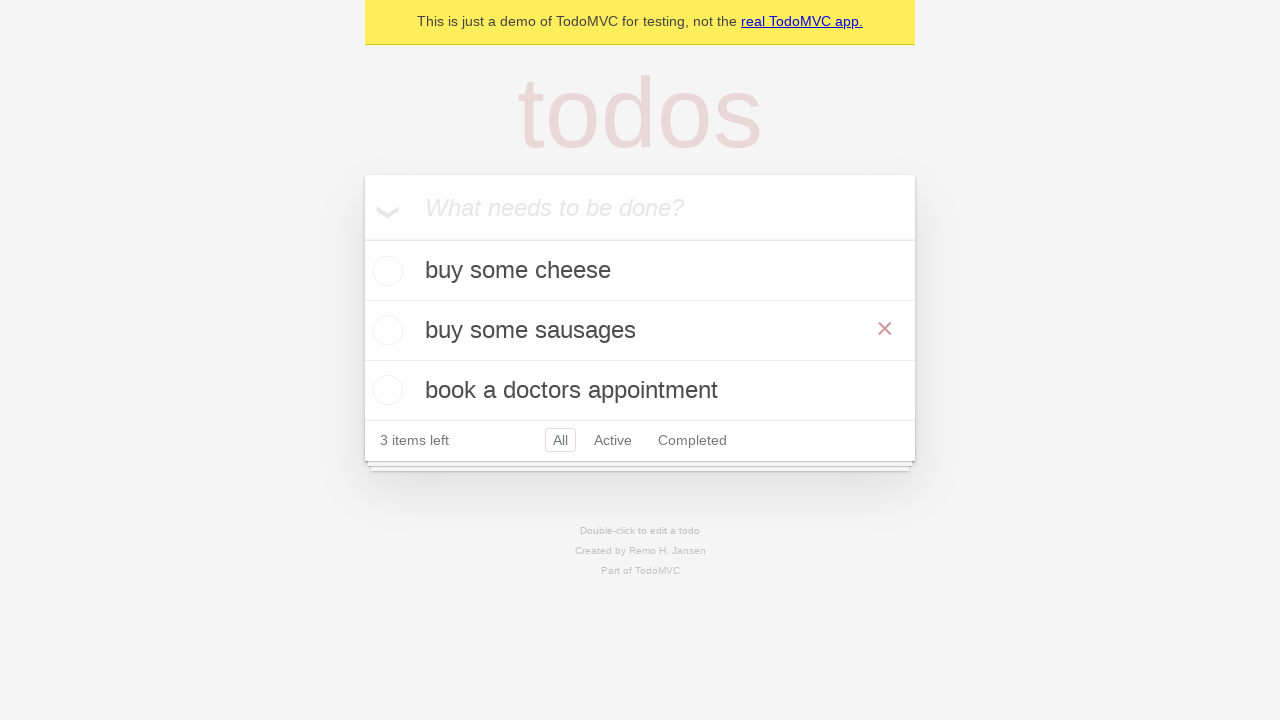